Tests registration form by filling in first name, last name, and email fields, then submitting and verifying success message

Starting URL: http://suninjuly.github.io/registration1.html

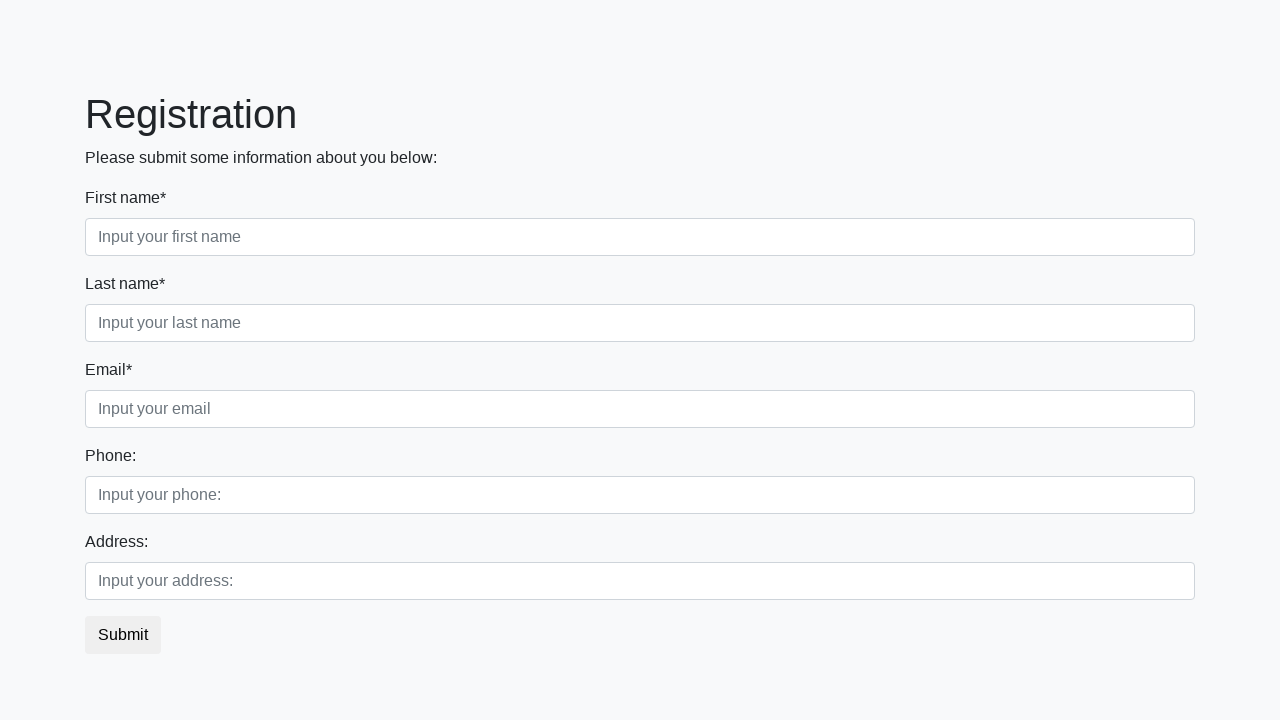

Filled first name field with 'Alex' on //div[@class="first_block"]/div/label[text()="First name*"]/following-sibling::i
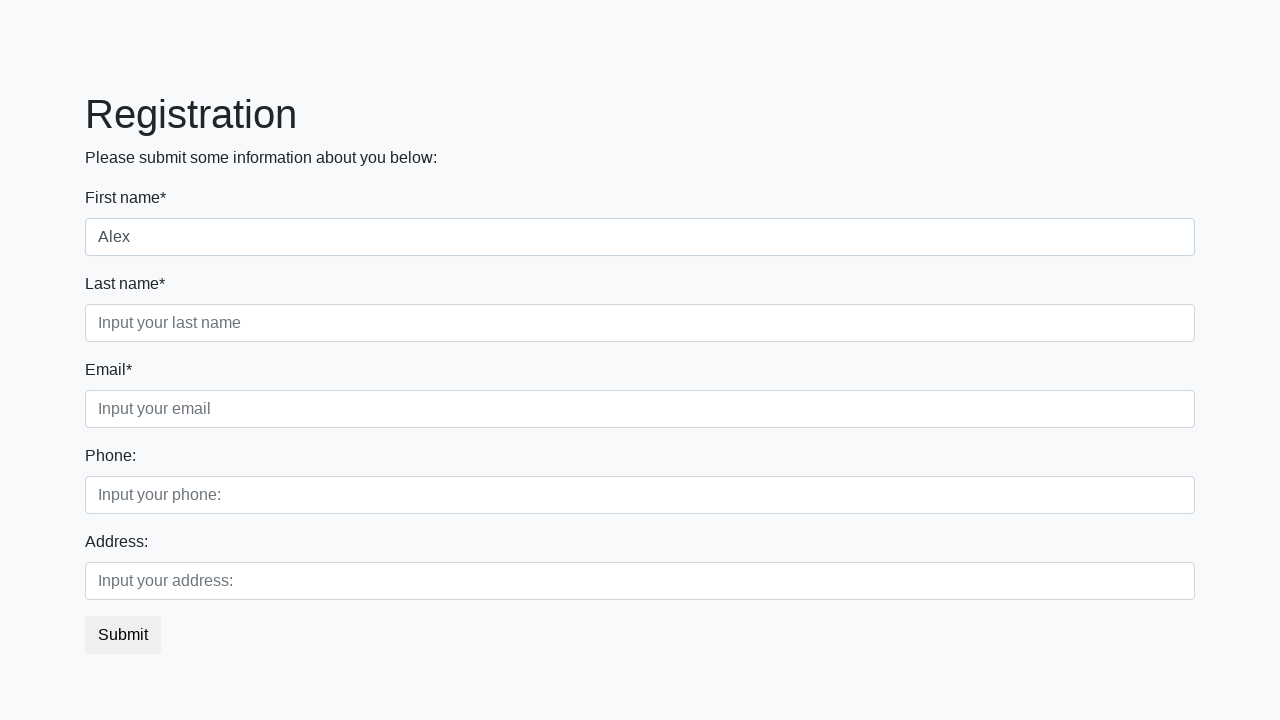

Filled last name field with 'Pav' on //div[@class="first_block"]/div/label[text()="Last name*"]/following-sibling::in
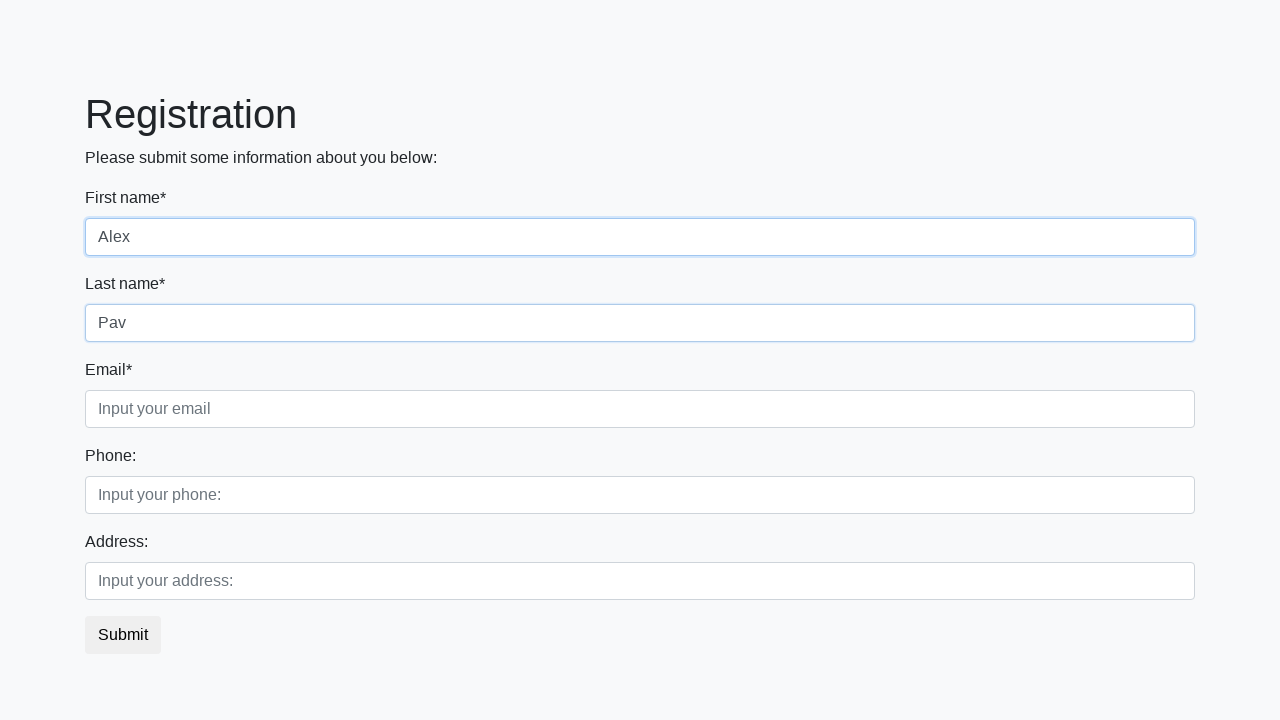

Filled email field with 'testuser@example.com' on //div[@class="first_block"]/div/label[text()="Email*"]/following-sibling::input
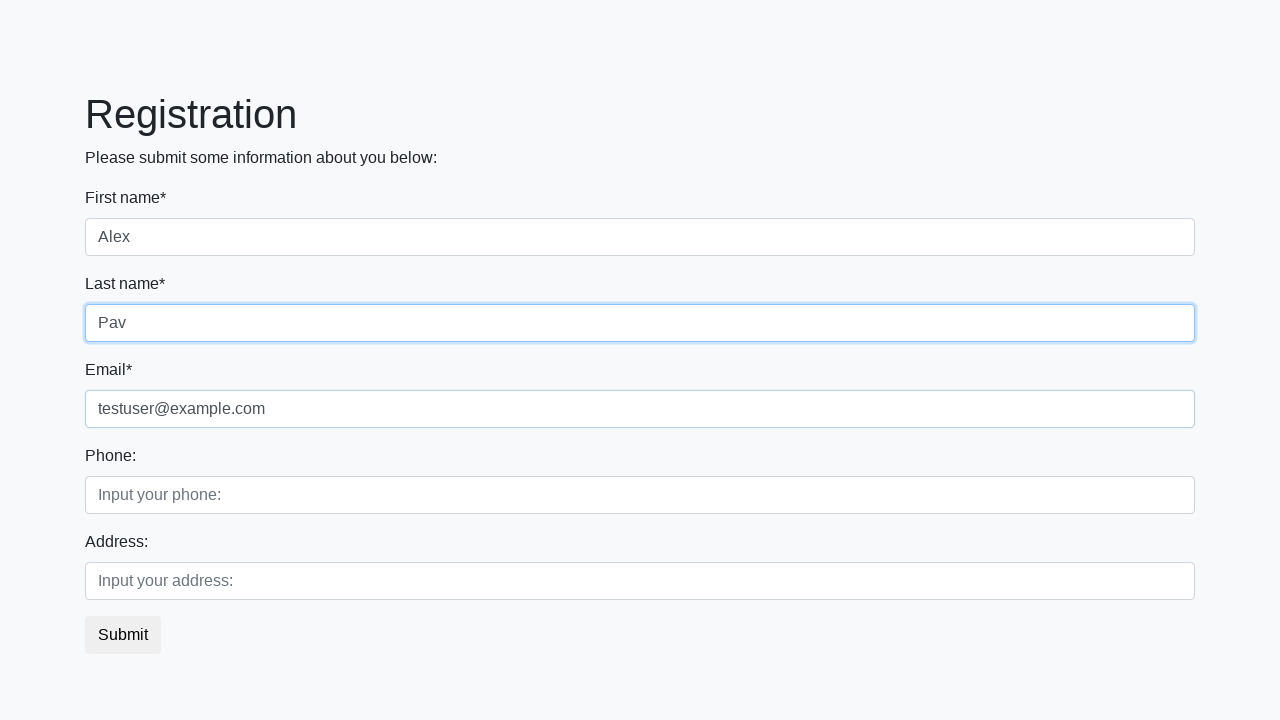

Clicked submit button to register at (123, 635) on button.btn
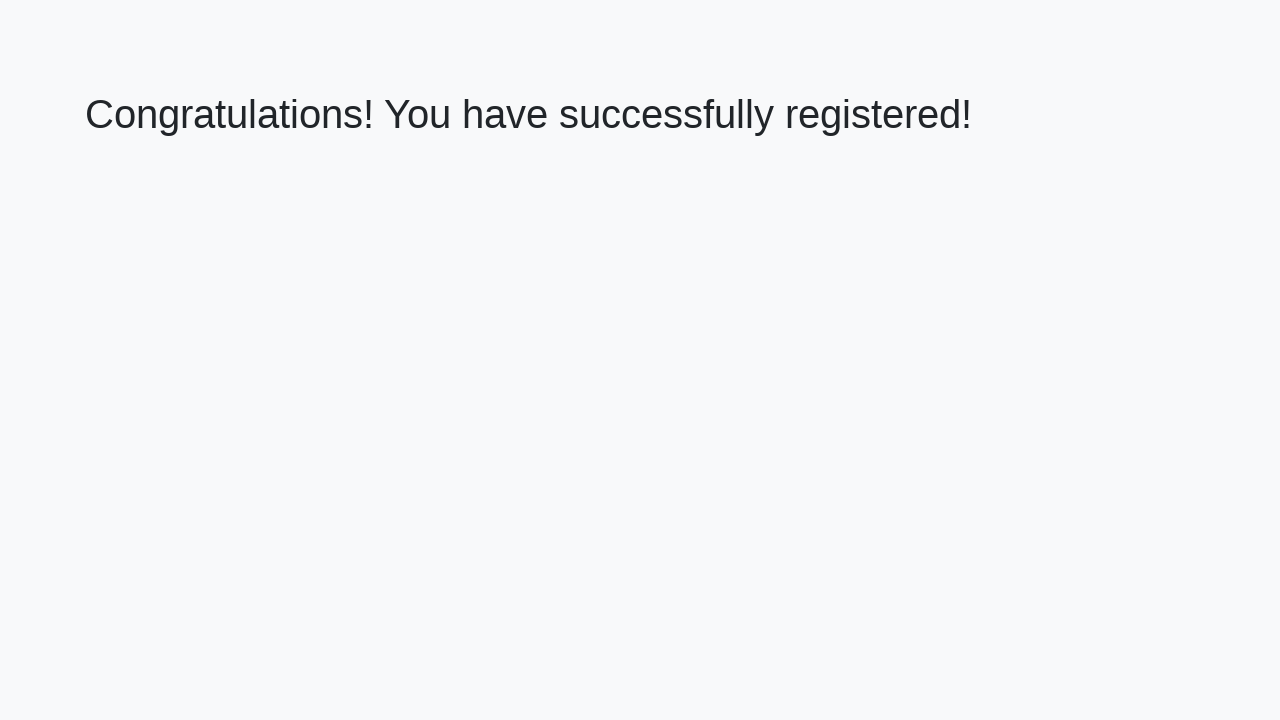

Success message heading loaded
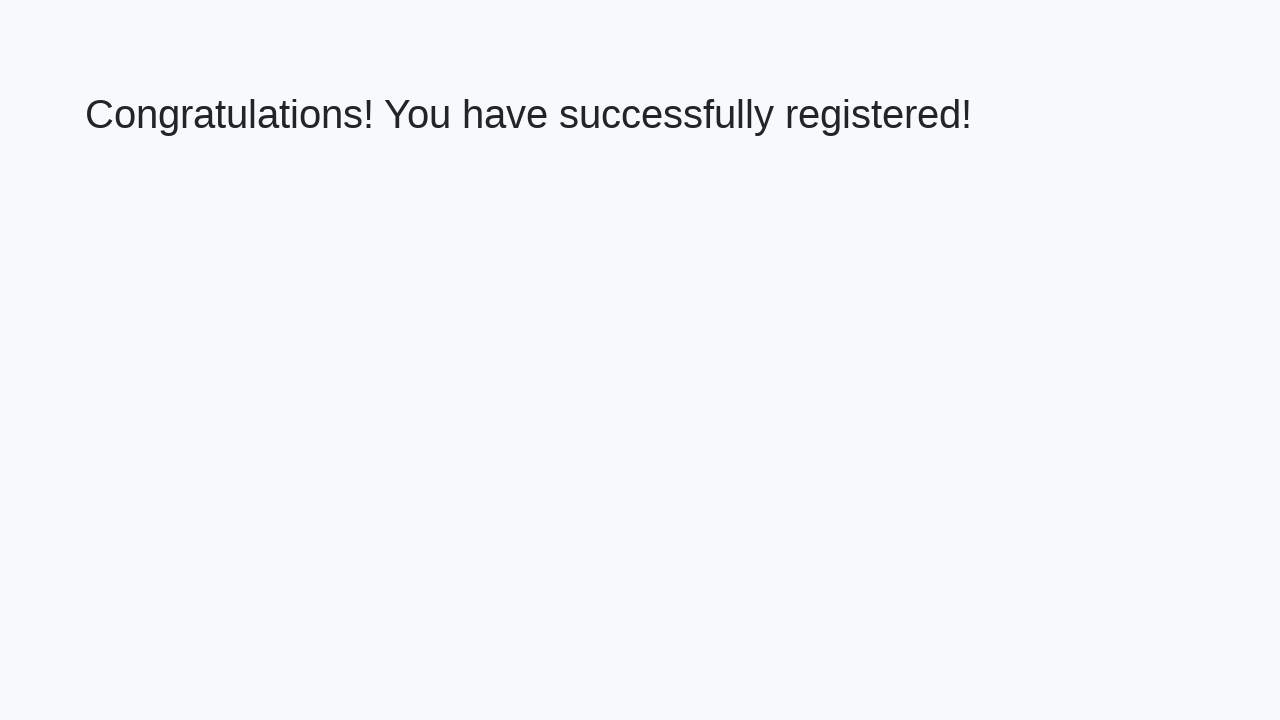

Retrieved success message text: 'Congratulations! You have successfully registered!'
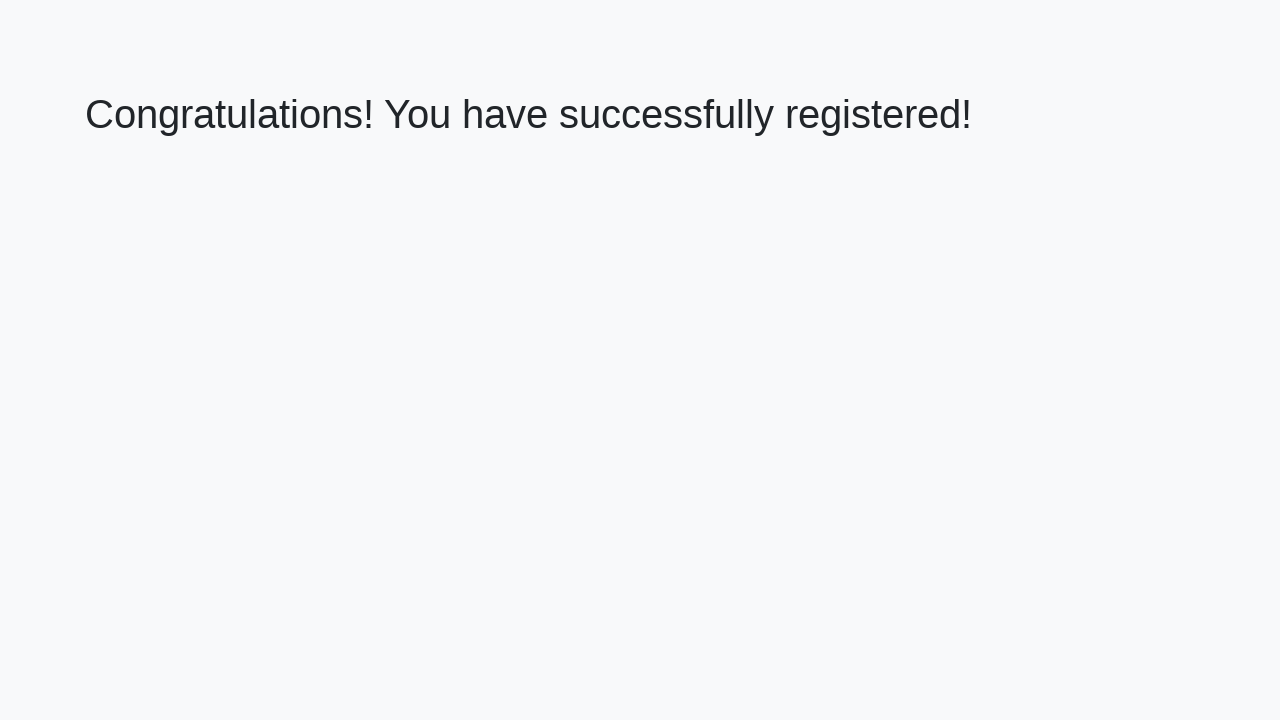

Verified success message matches expected text
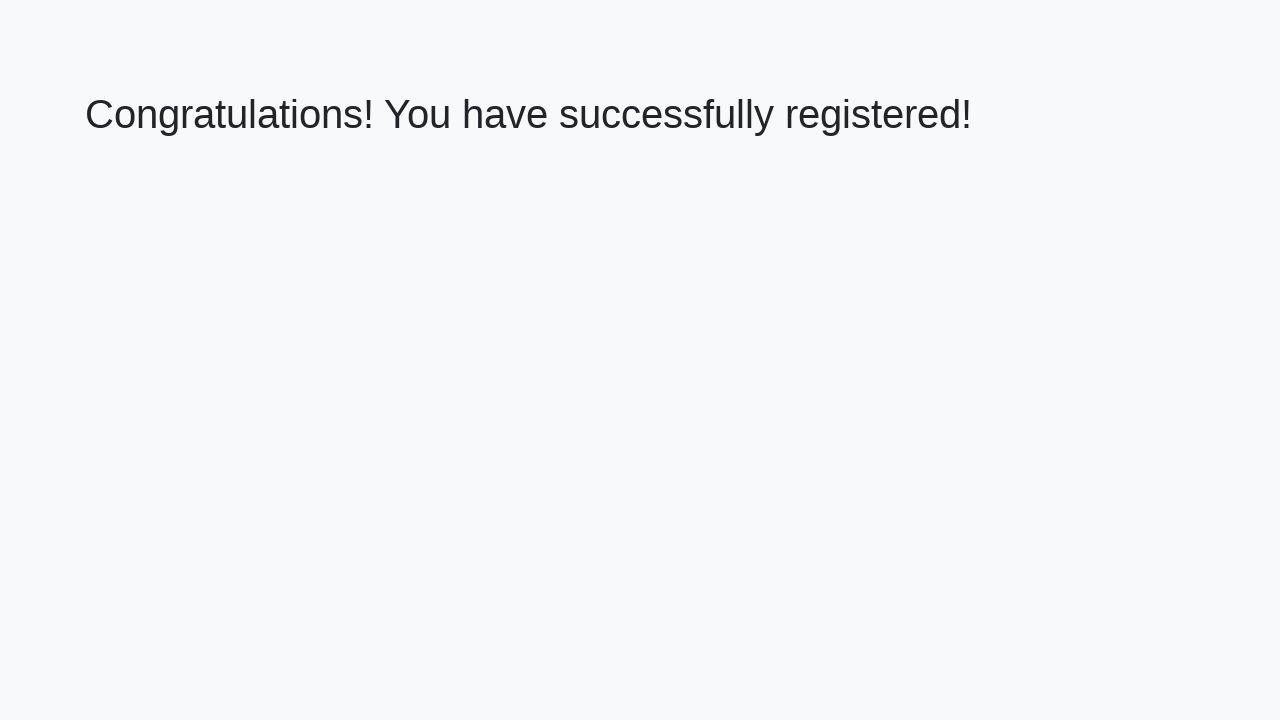

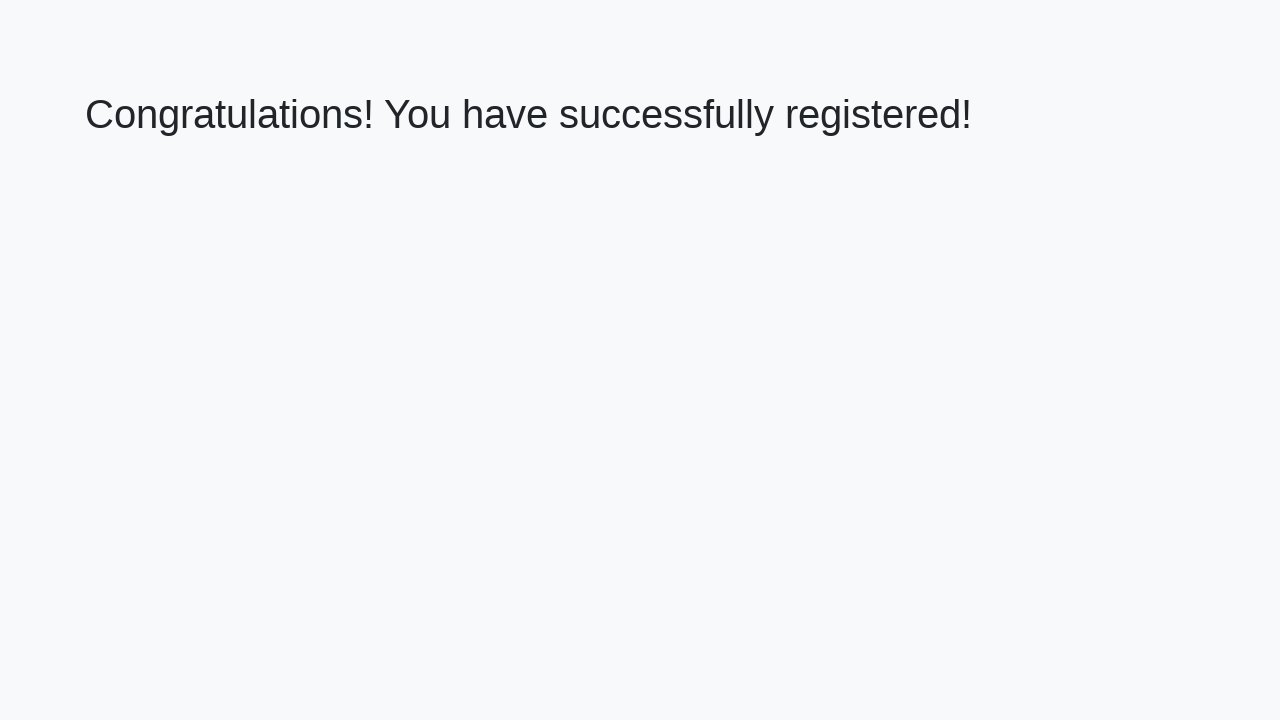